Tests removing completed items when clicking the clear completed button.

Starting URL: https://demo.playwright.dev/todomvc

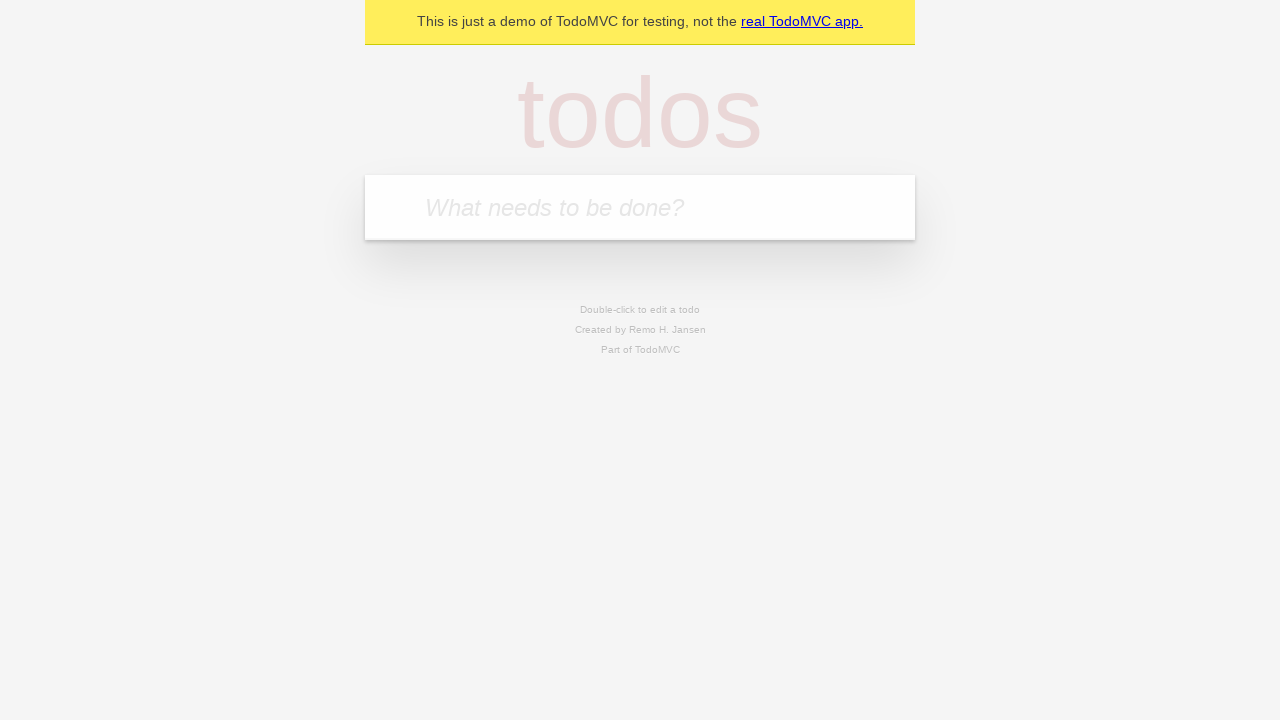

Filled new todo input with 'buy some cheese' on .new-todo
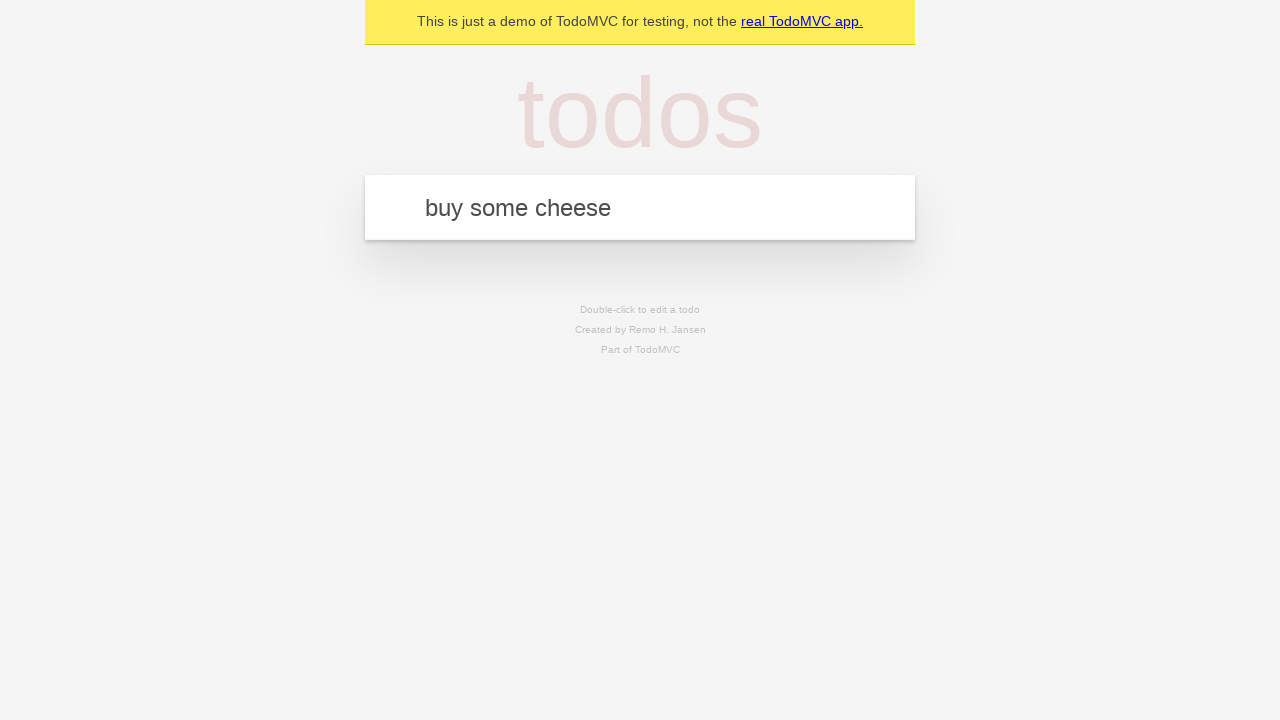

Pressed Enter to add first todo item on .new-todo
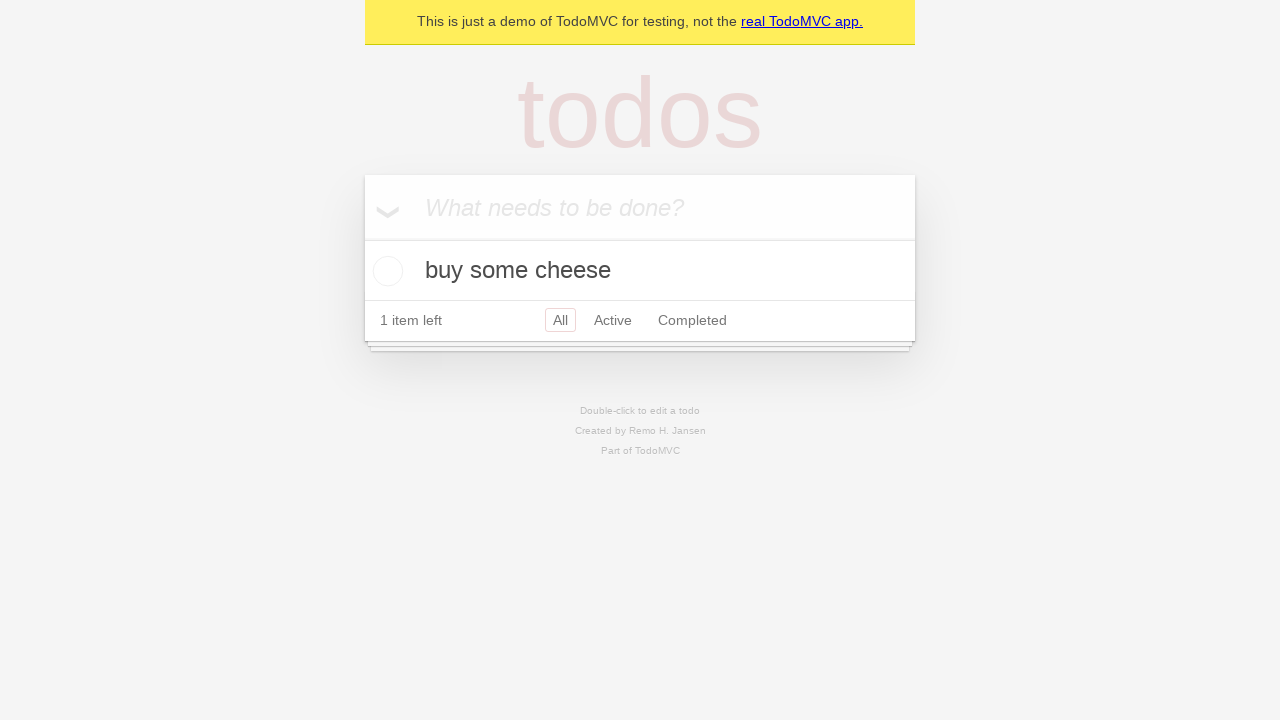

Filled new todo input with 'feed the cat' on .new-todo
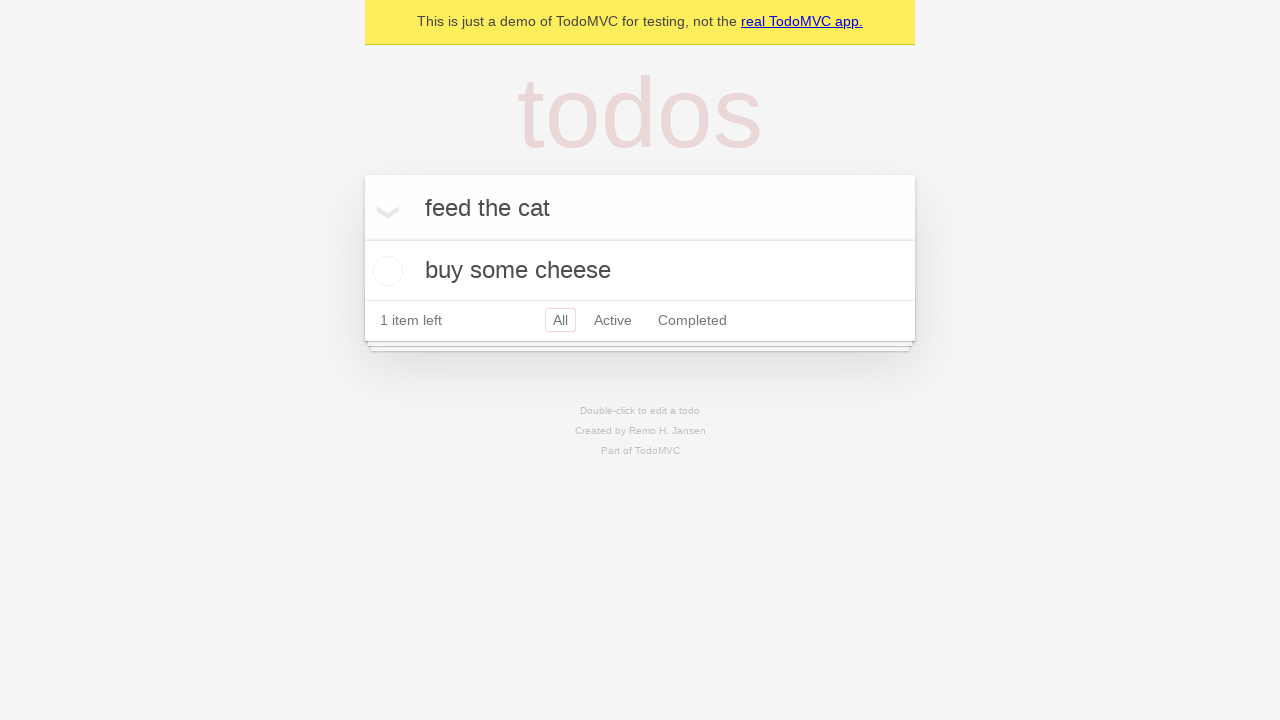

Pressed Enter to add second todo item on .new-todo
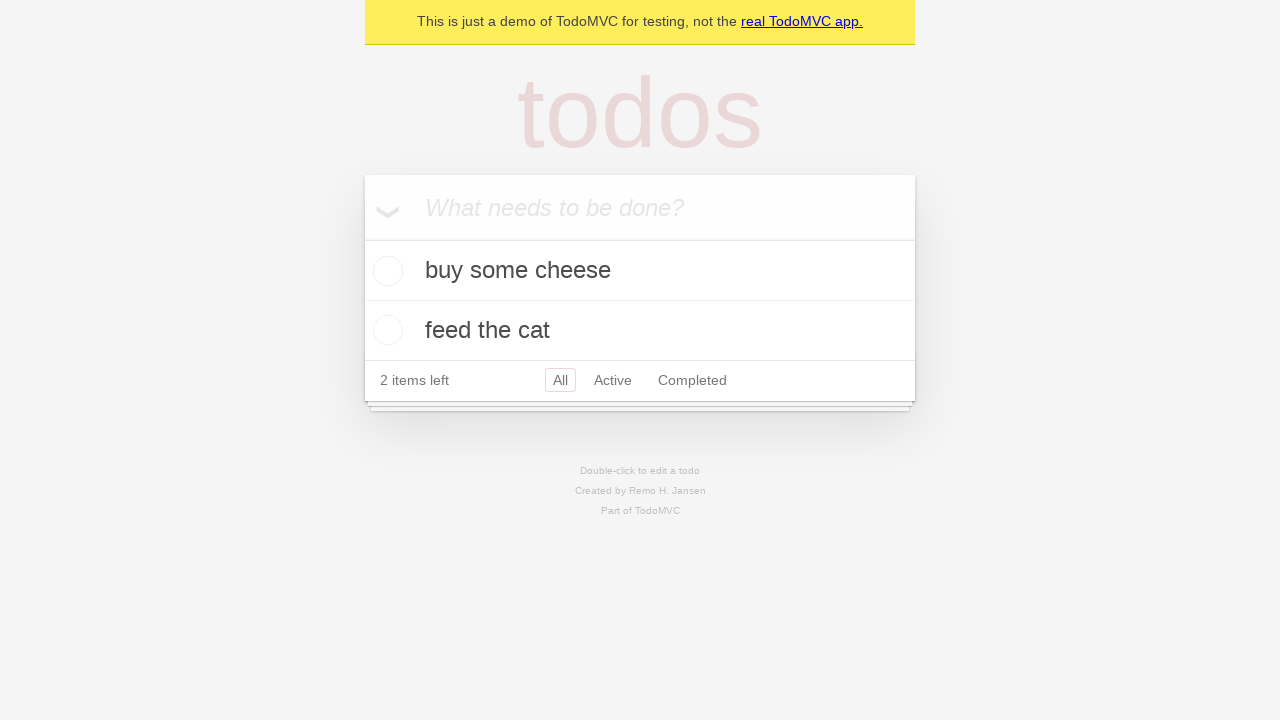

Filled new todo input with 'book a doctors appointment' on .new-todo
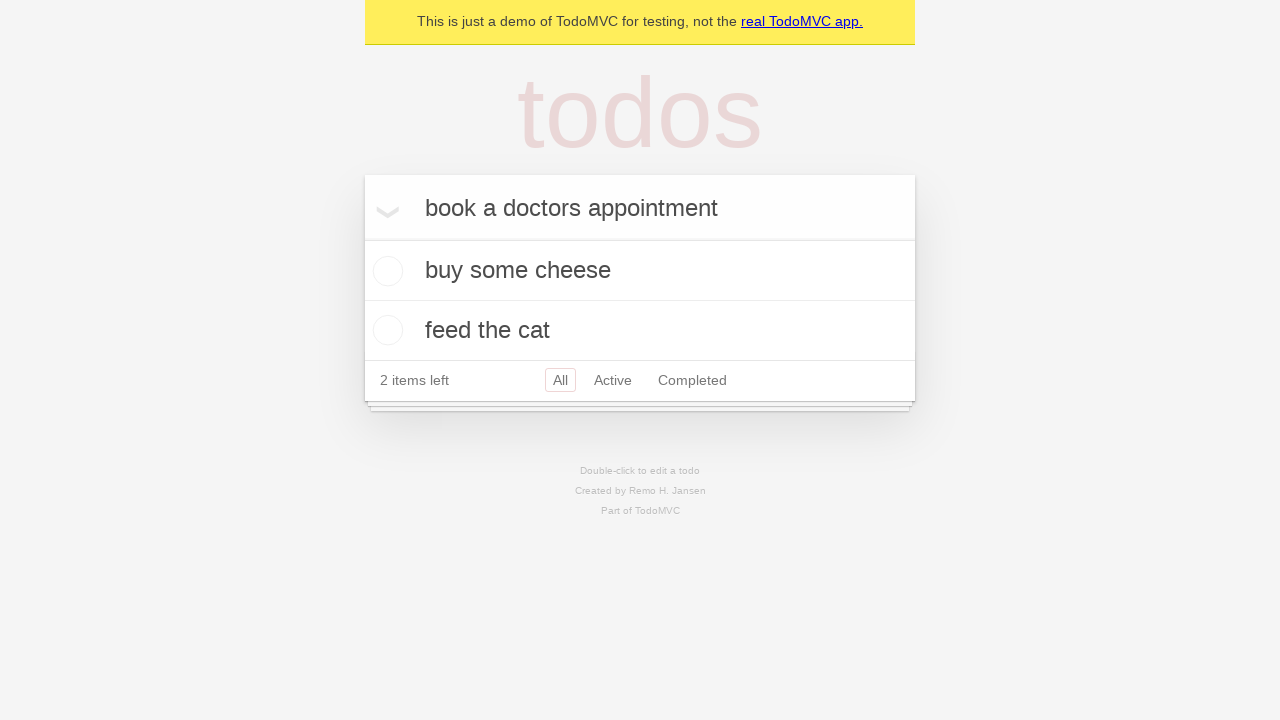

Pressed Enter to add third todo item on .new-todo
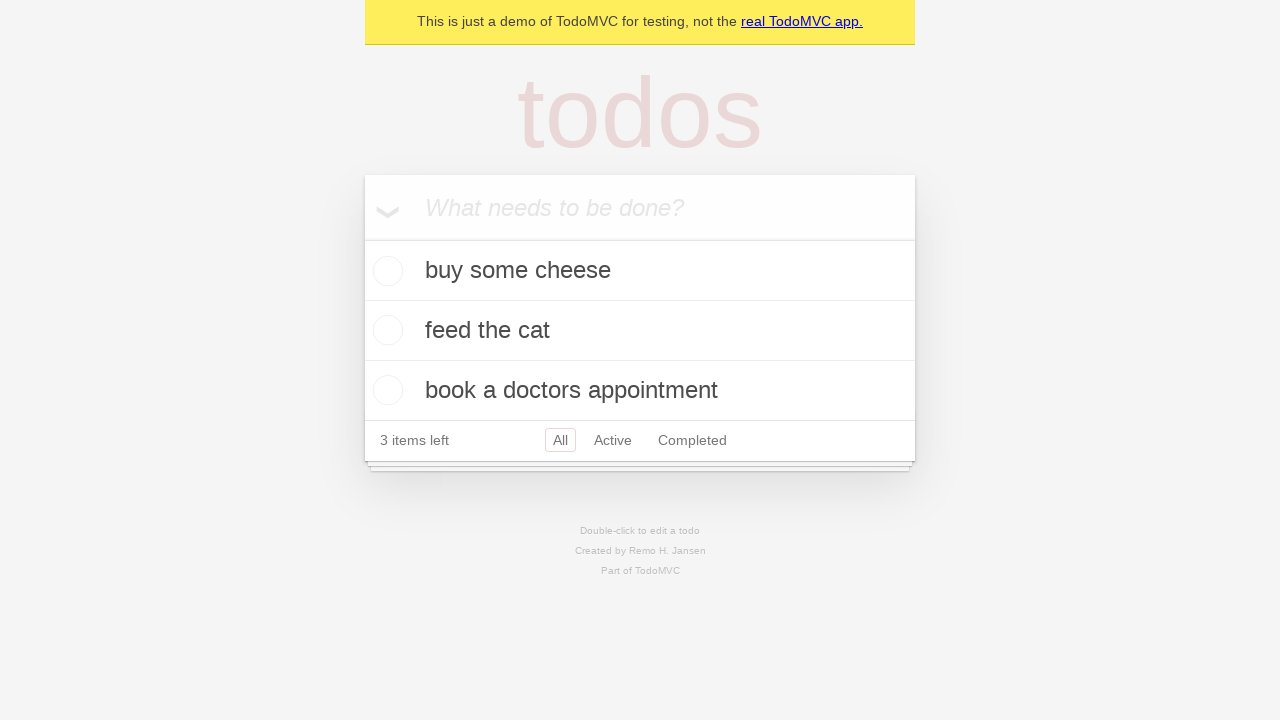

Waited for all three todo items to load
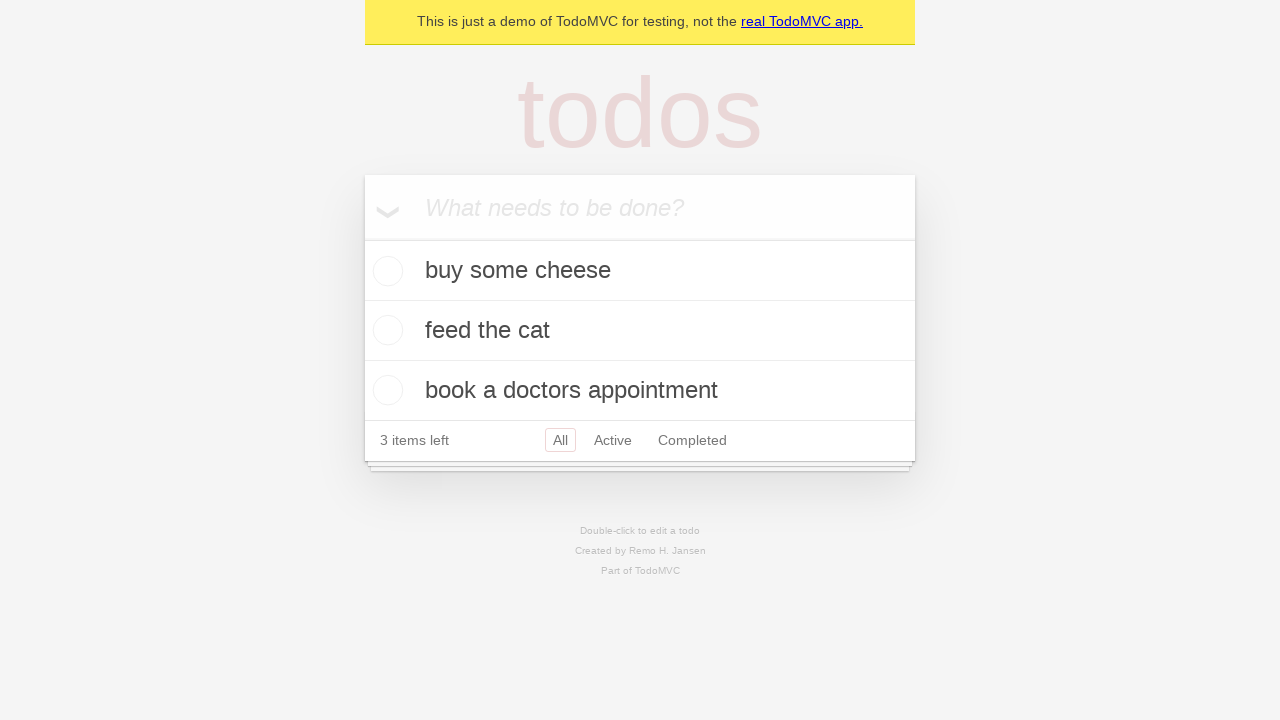

Checked the second todo item as completed at (385, 330) on .todo-list li >> nth=1 >> .toggle
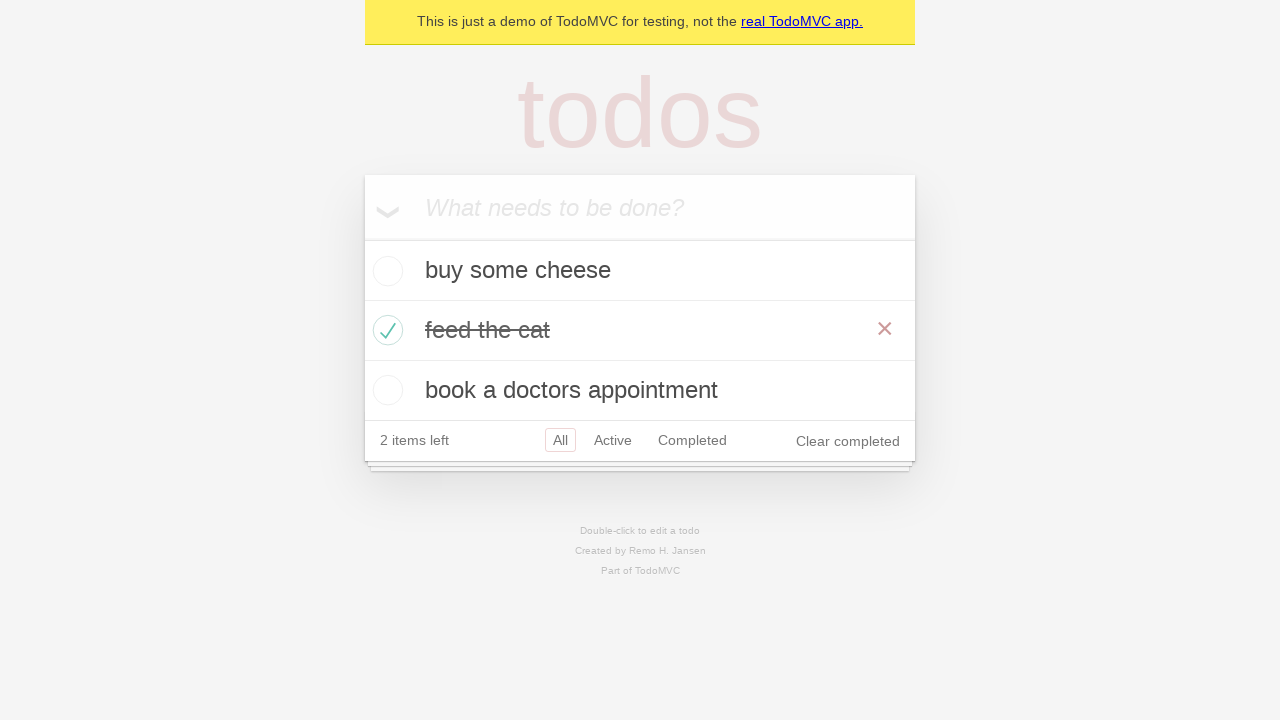

Clicked 'Clear completed' button to remove completed items at (848, 441) on .clear-completed
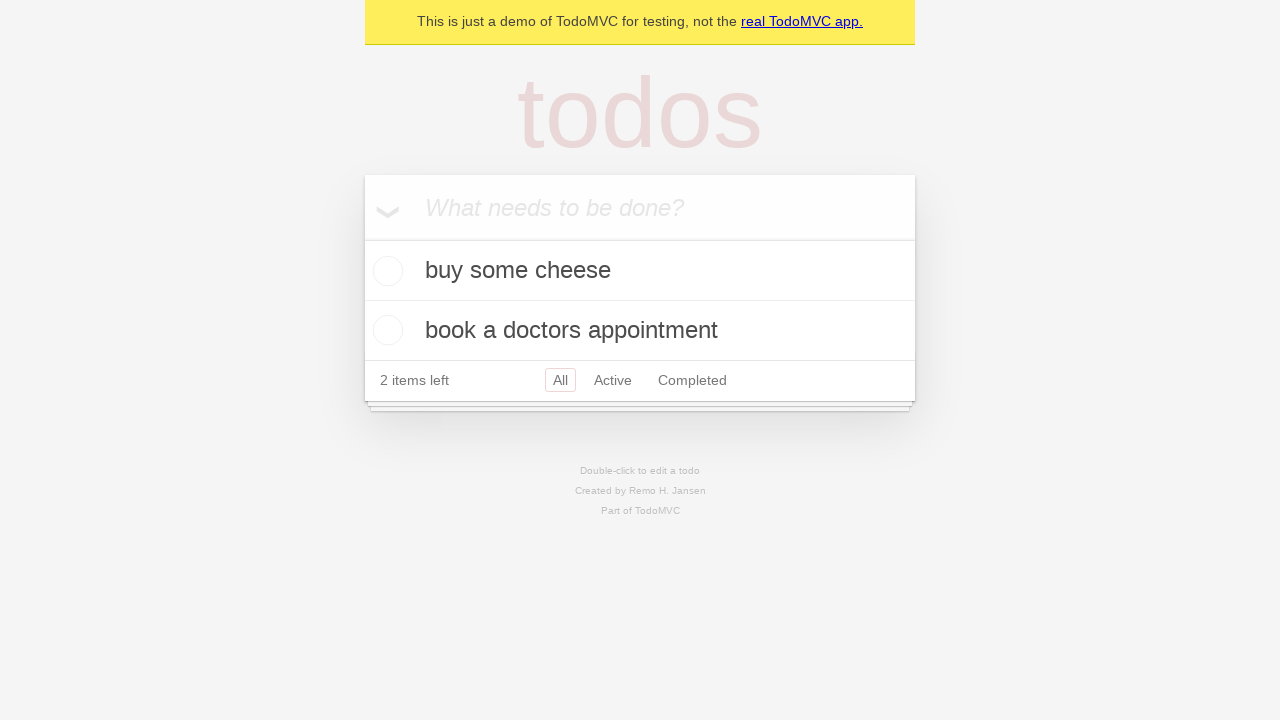

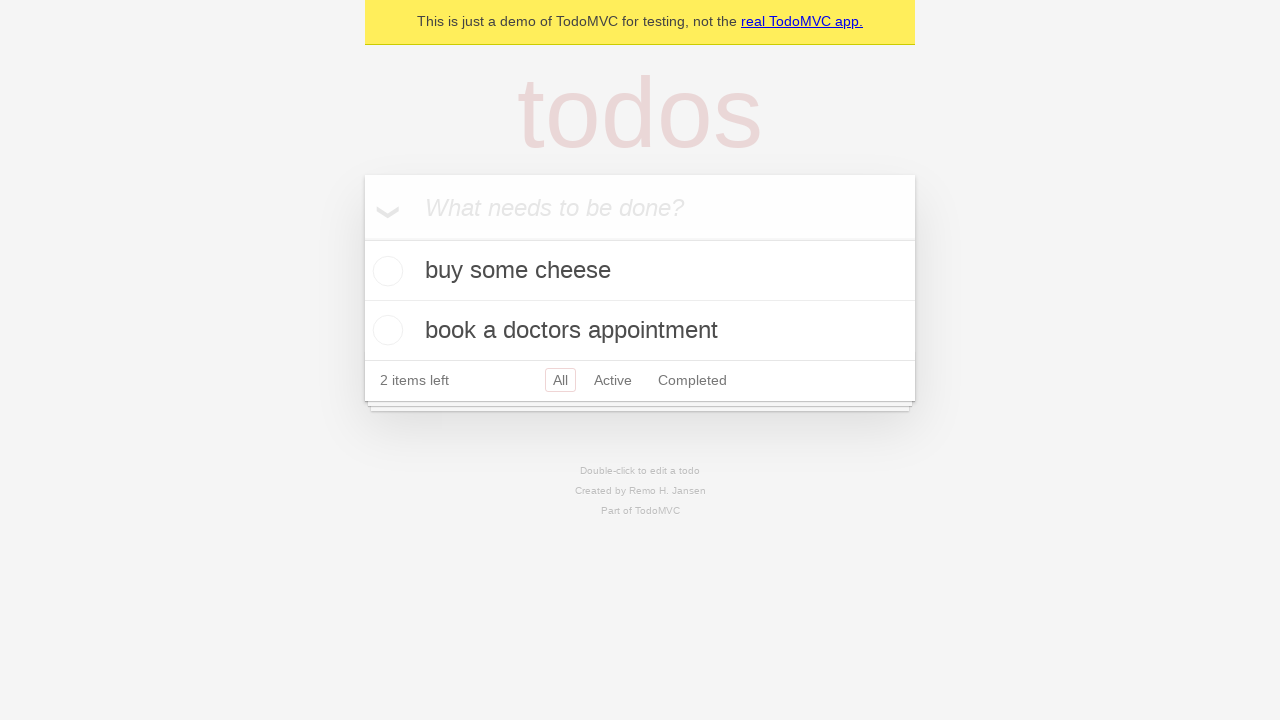